Tests finding a link by partial link text using a calculated number, clicking it, then filling out a form with personal information (first name, last name, city, country) and submitting it.

Starting URL: http://suninjuly.github.io/find_link_text

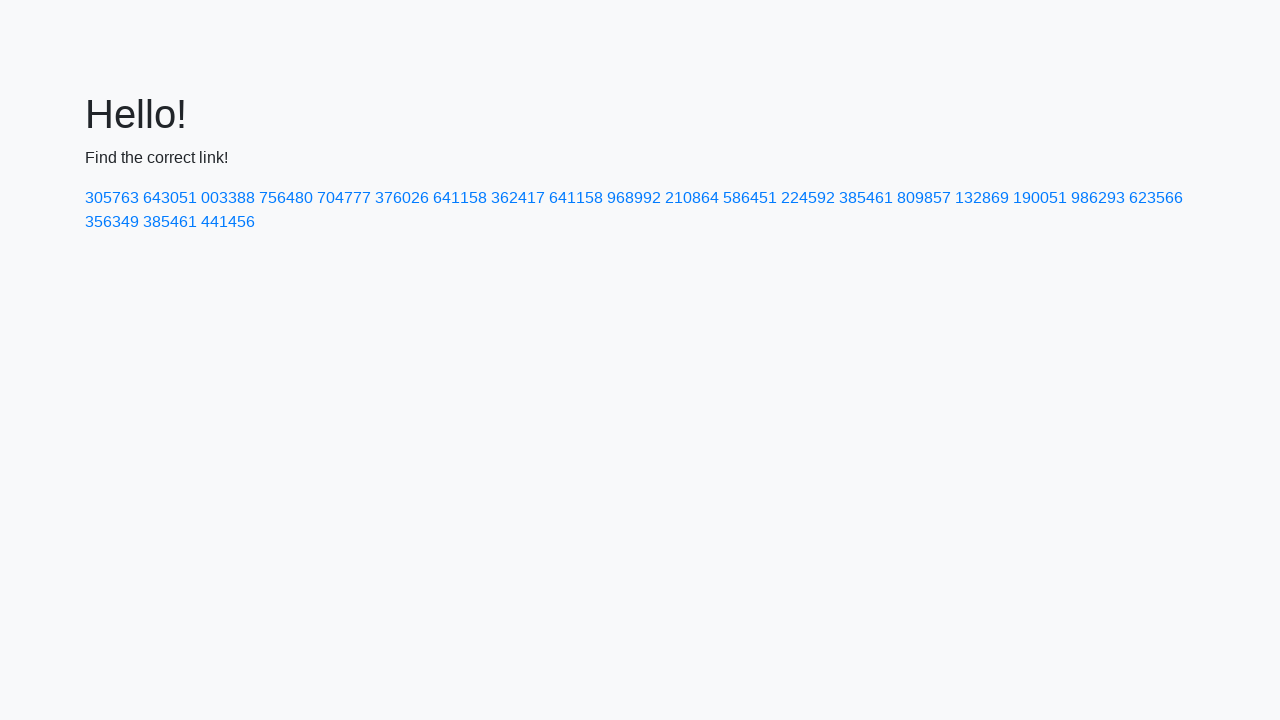

Clicked link with calculated text '224592' at (808, 198) on a:has-text('224592')
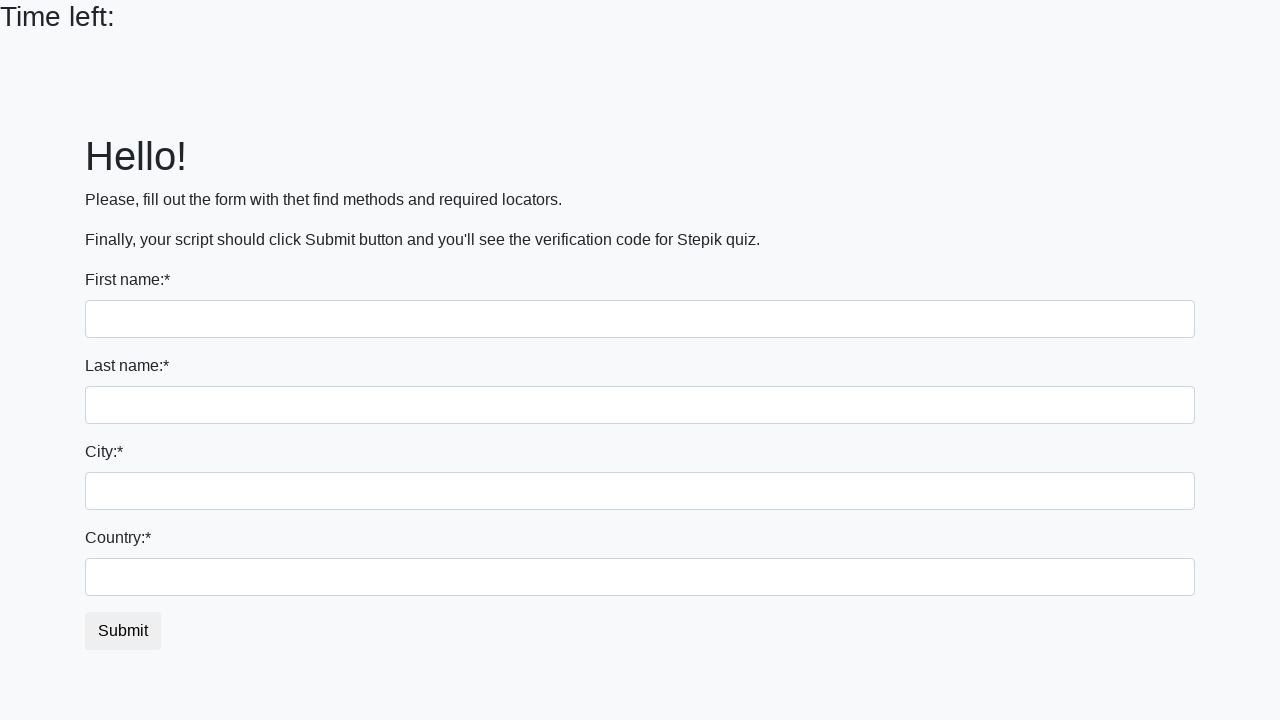

Filled first name field with 'Ivan' on input >> nth=0
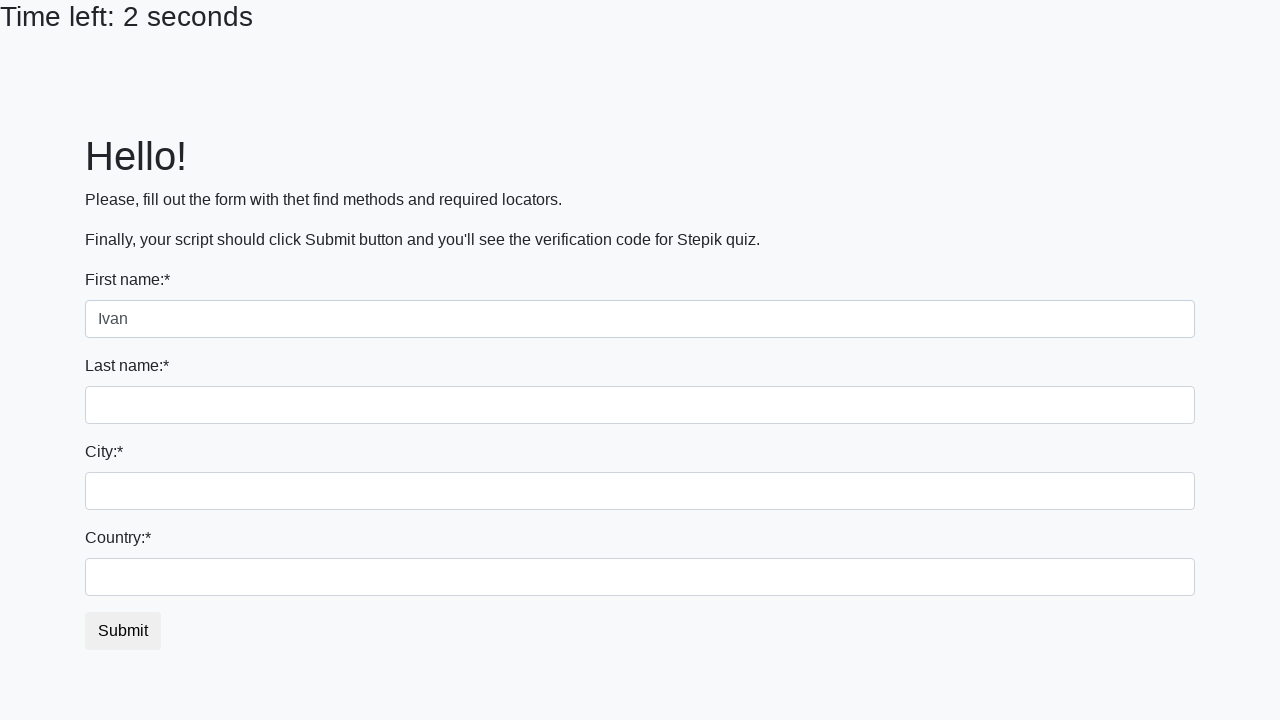

Filled last name field with 'Petrov' on input[name='last_name']
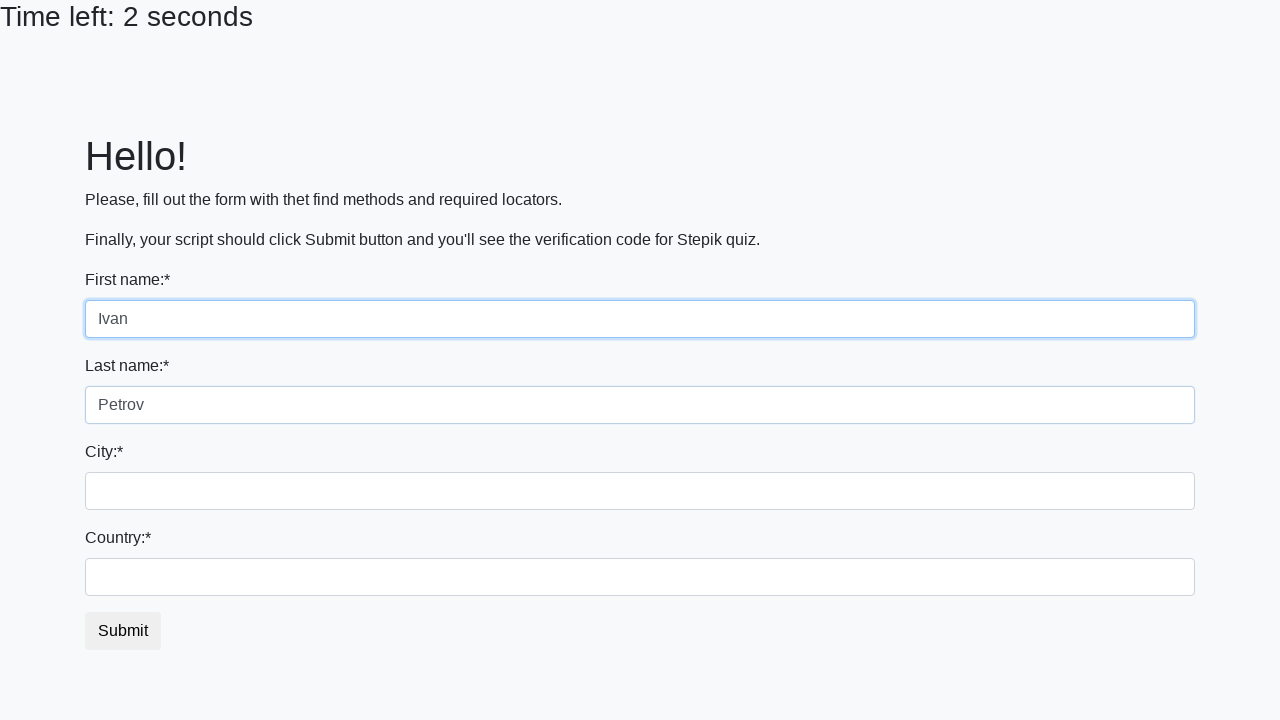

Filled city field with 'Smolensk' on .city
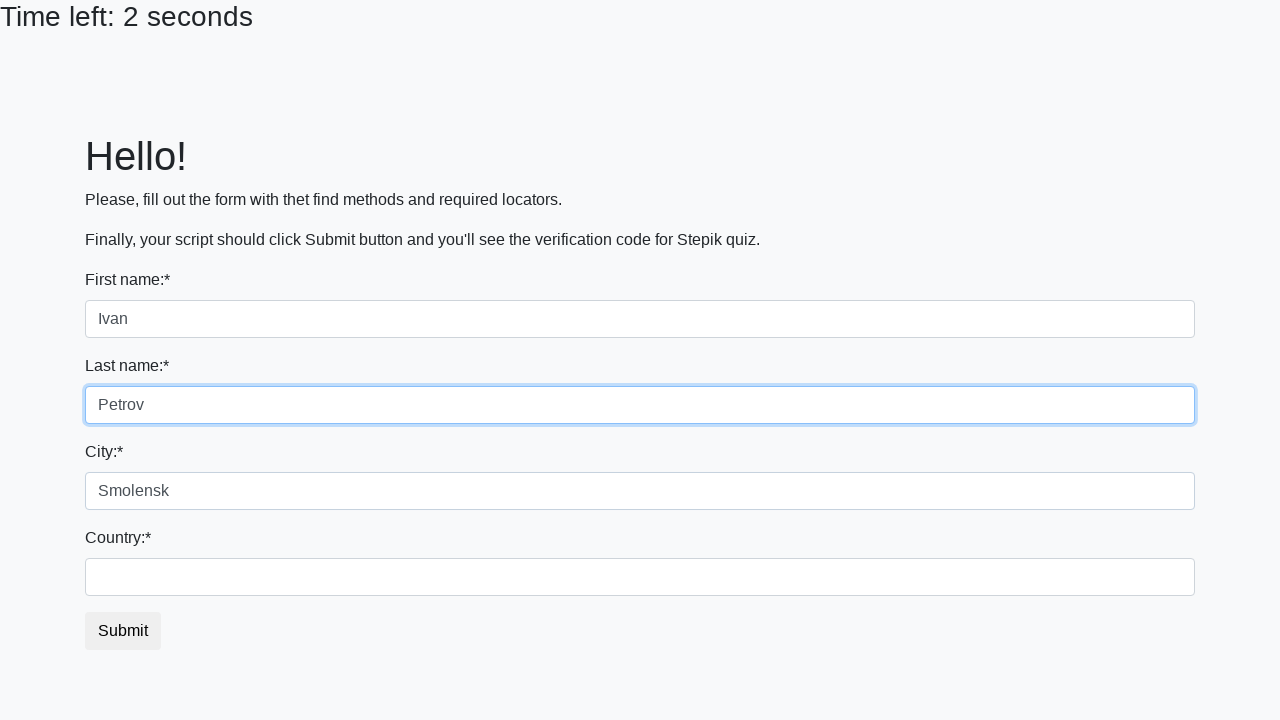

Filled country field with 'Russia' on #country
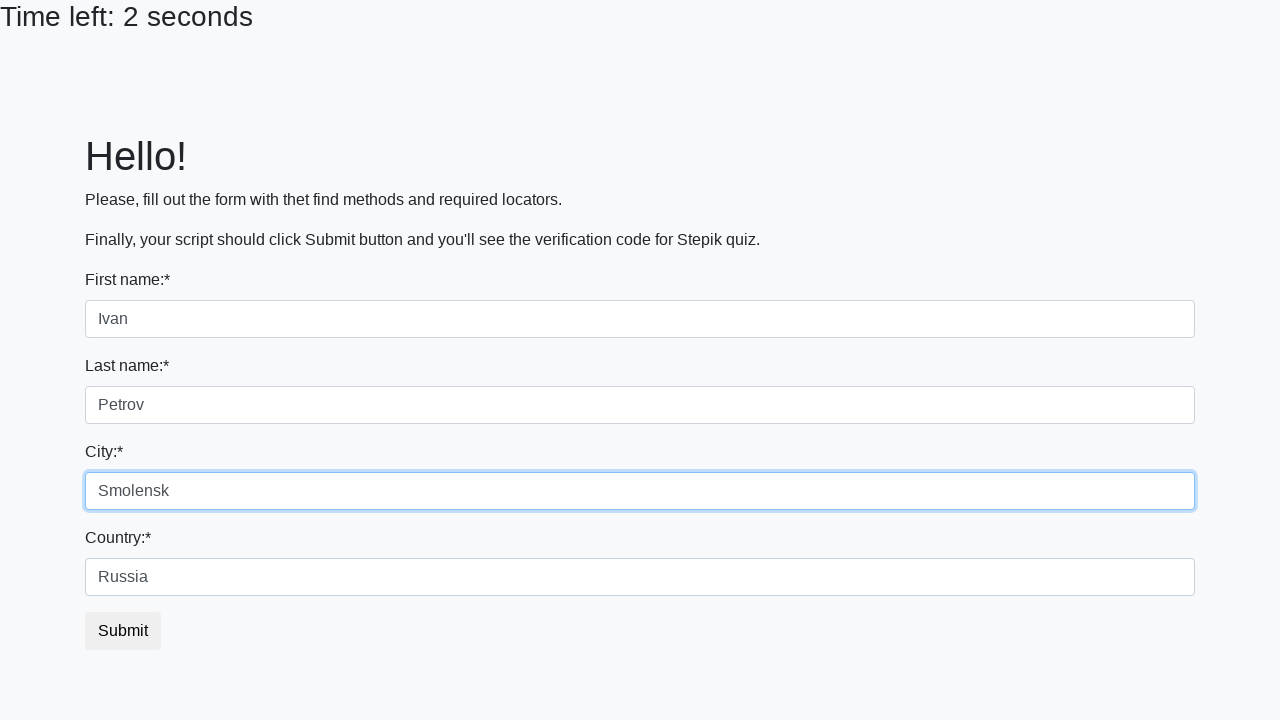

Clicked submit button to complete form at (123, 631) on button.btn
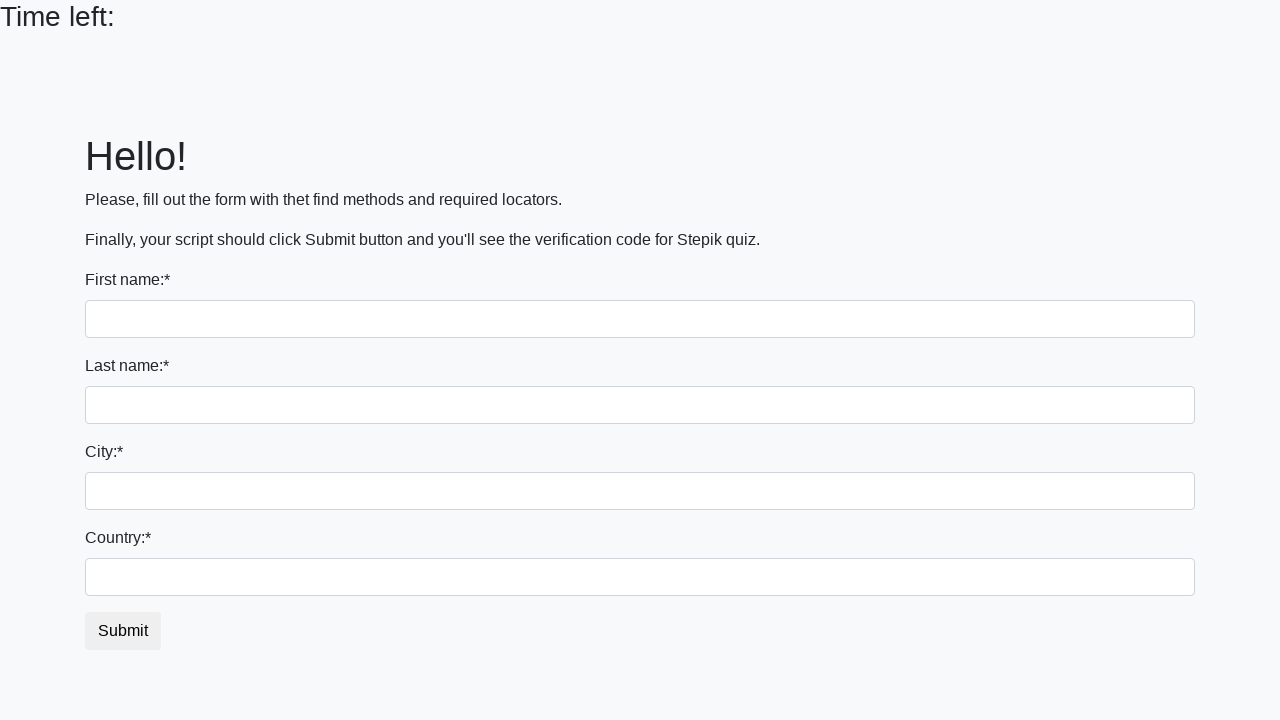

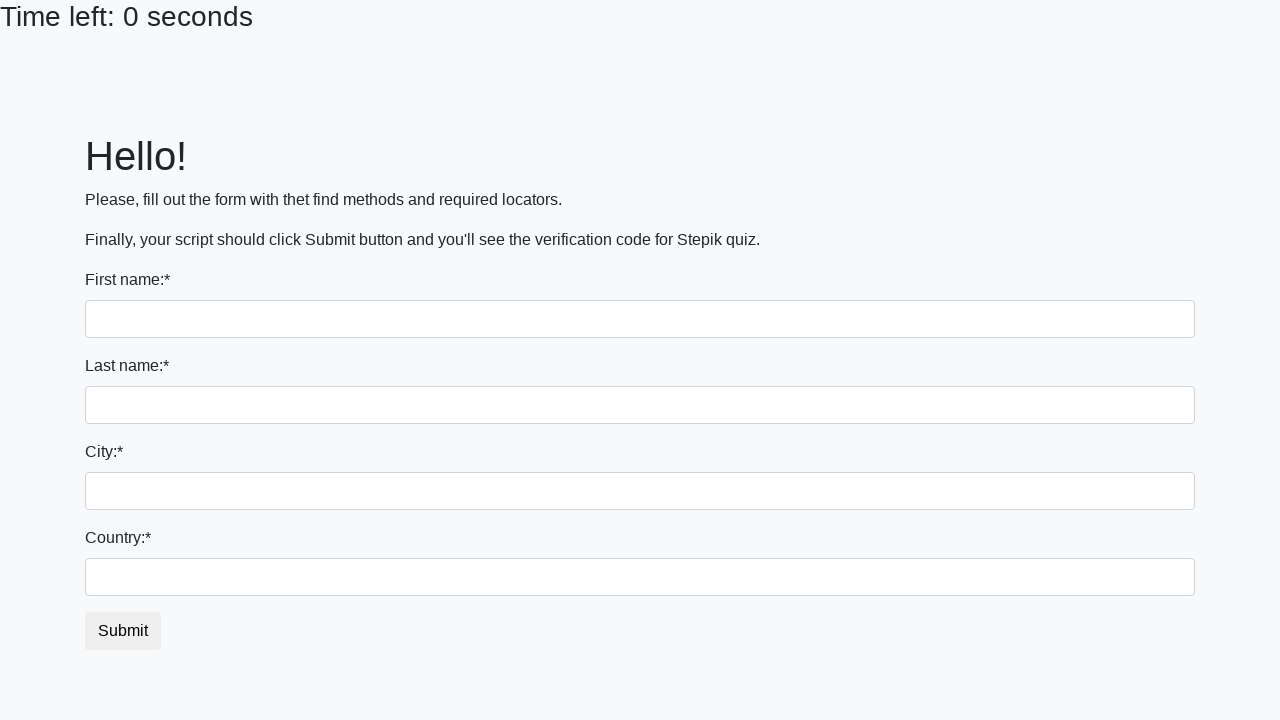